Tests marking all todo items as completed using the toggle-all checkbox.

Starting URL: https://demo.playwright.dev/todomvc

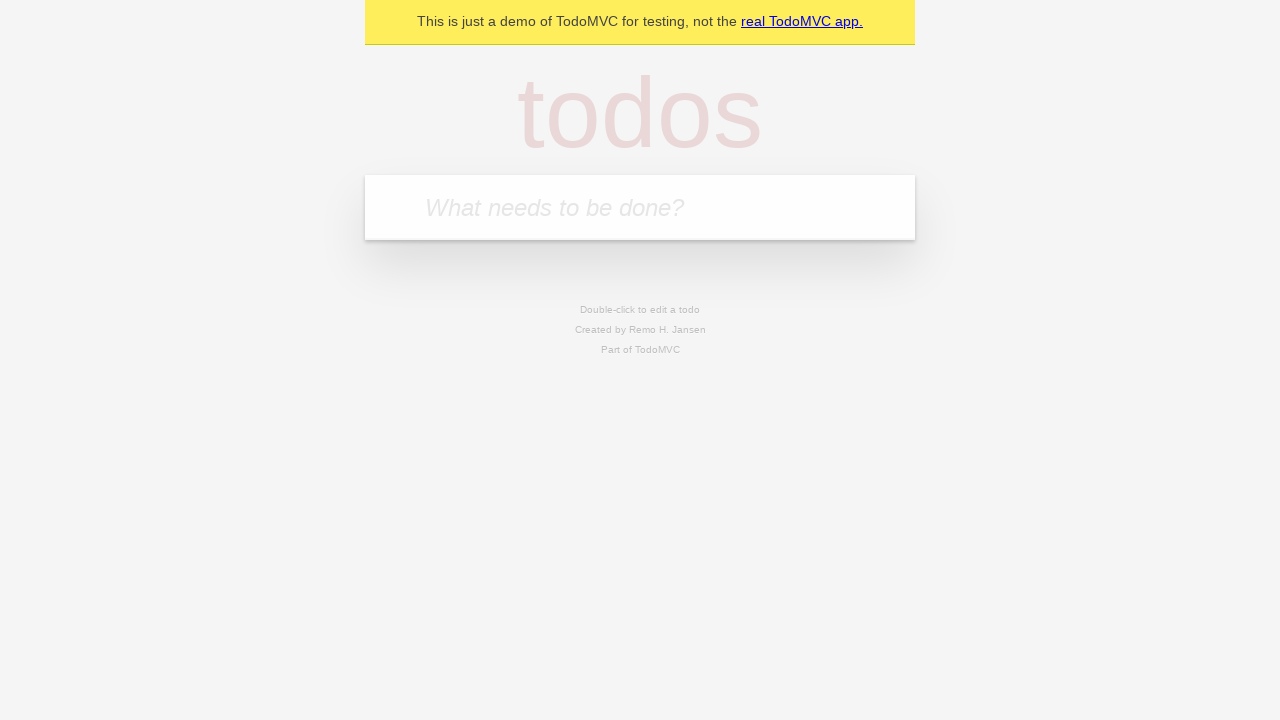

Filled new todo input with 'buy some cheese' on .new-todo
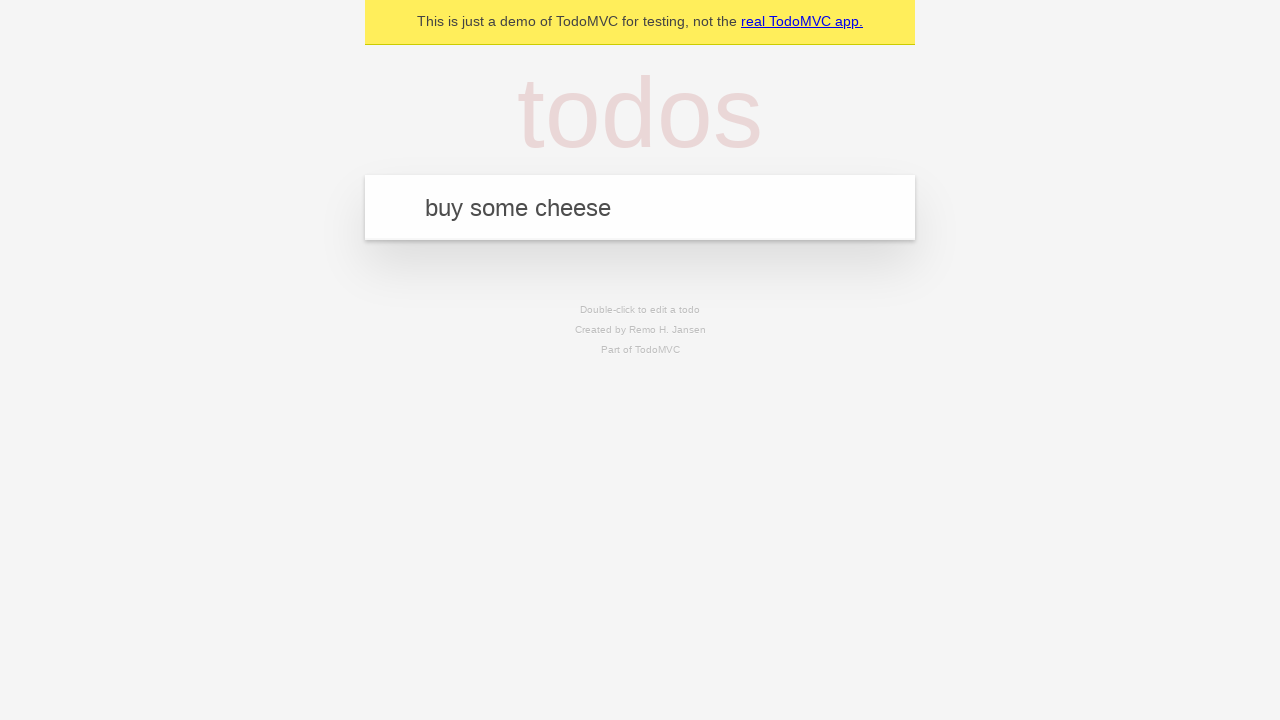

Pressed Enter to add first todo item on .new-todo
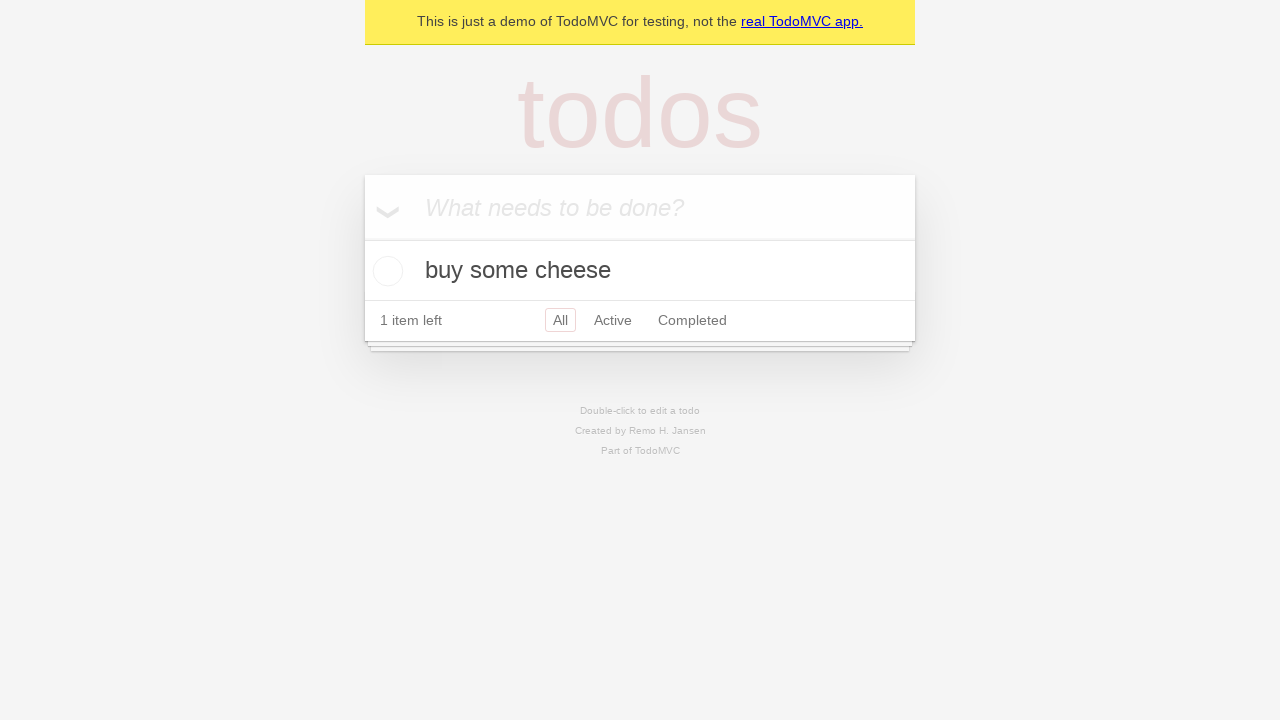

Filled new todo input with 'feed the cat' on .new-todo
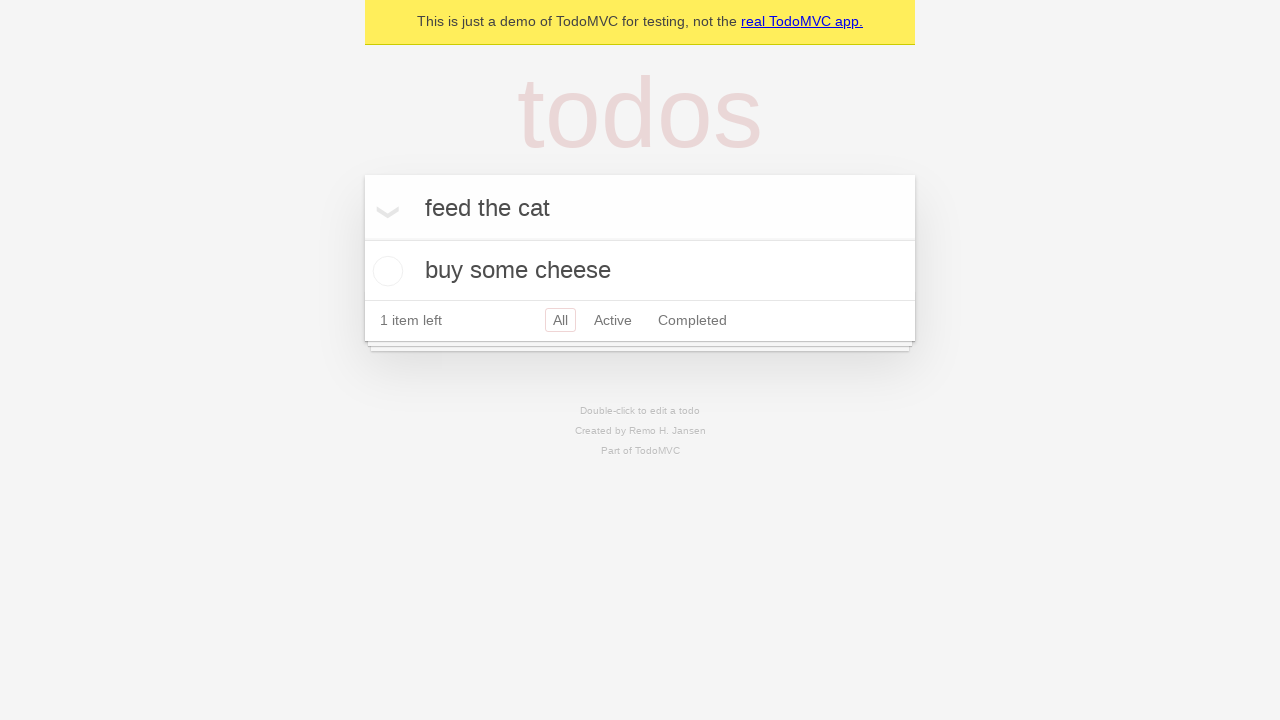

Pressed Enter to add second todo item on .new-todo
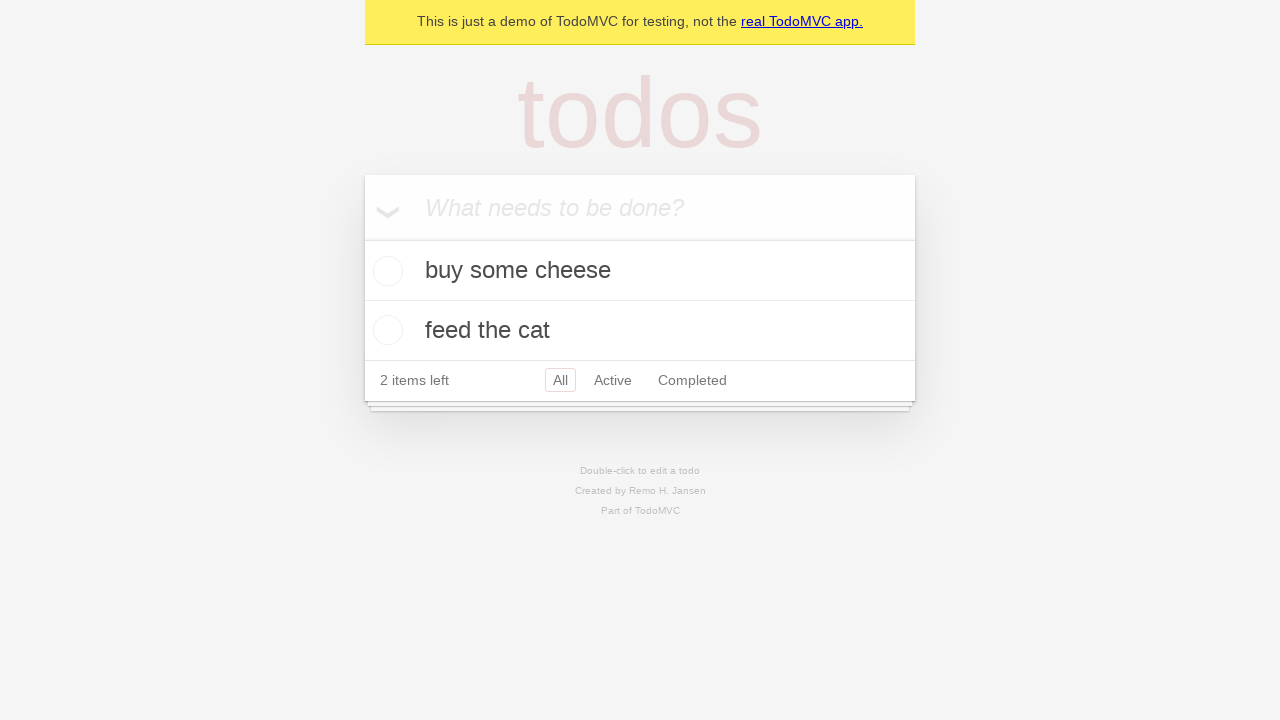

Filled new todo input with 'book a doctors appointment' on .new-todo
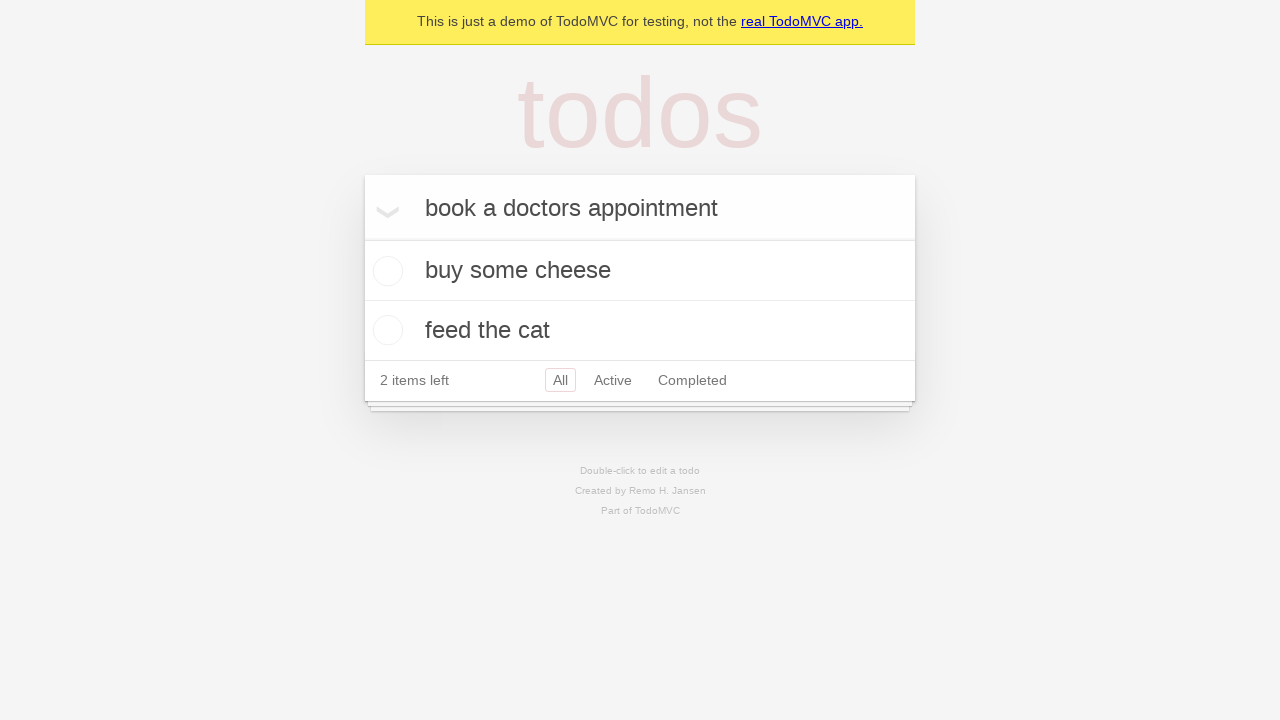

Pressed Enter to add third todo item on .new-todo
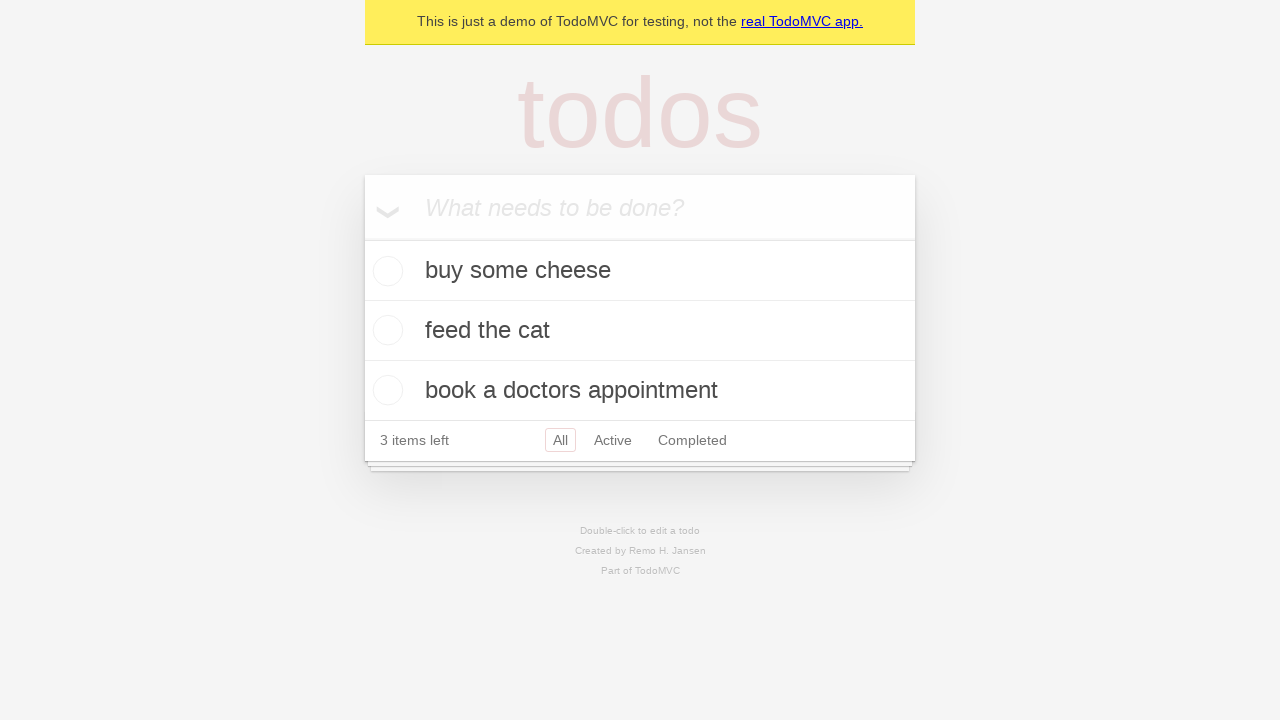

Waited for all three todo items to appear in the list
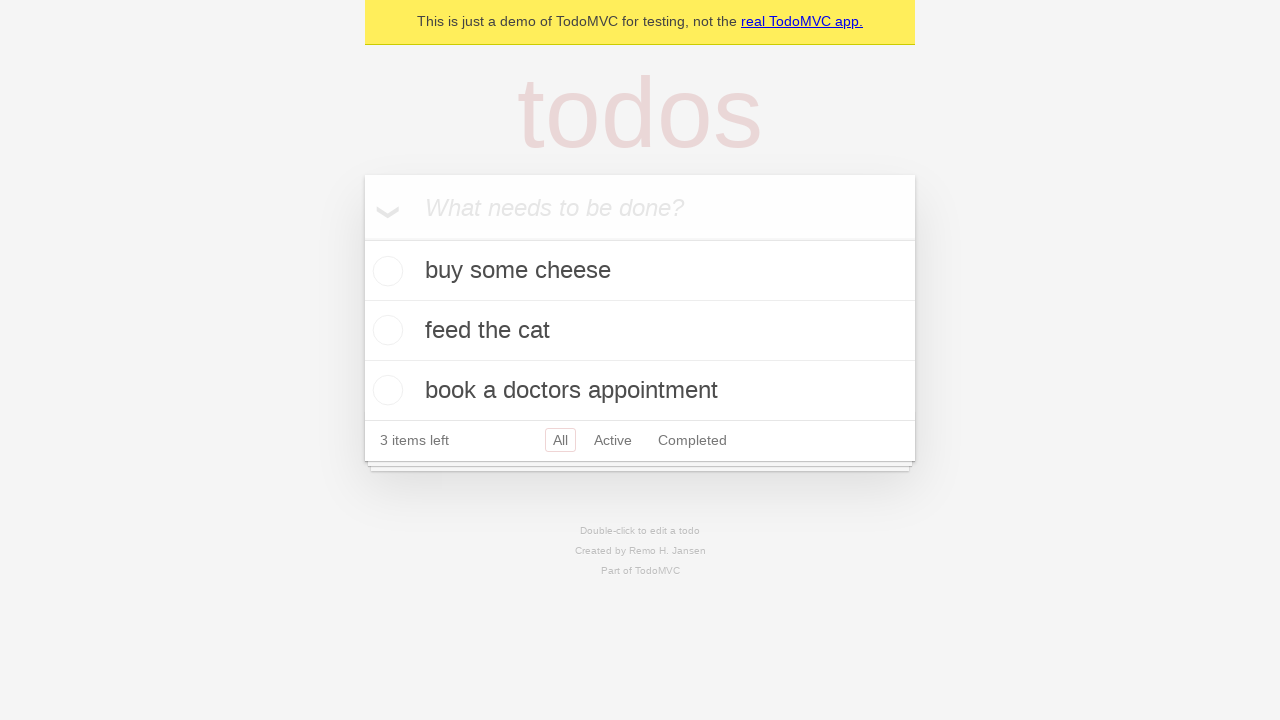

Clicked toggle-all checkbox to mark all items as completed at (362, 238) on .toggle-all
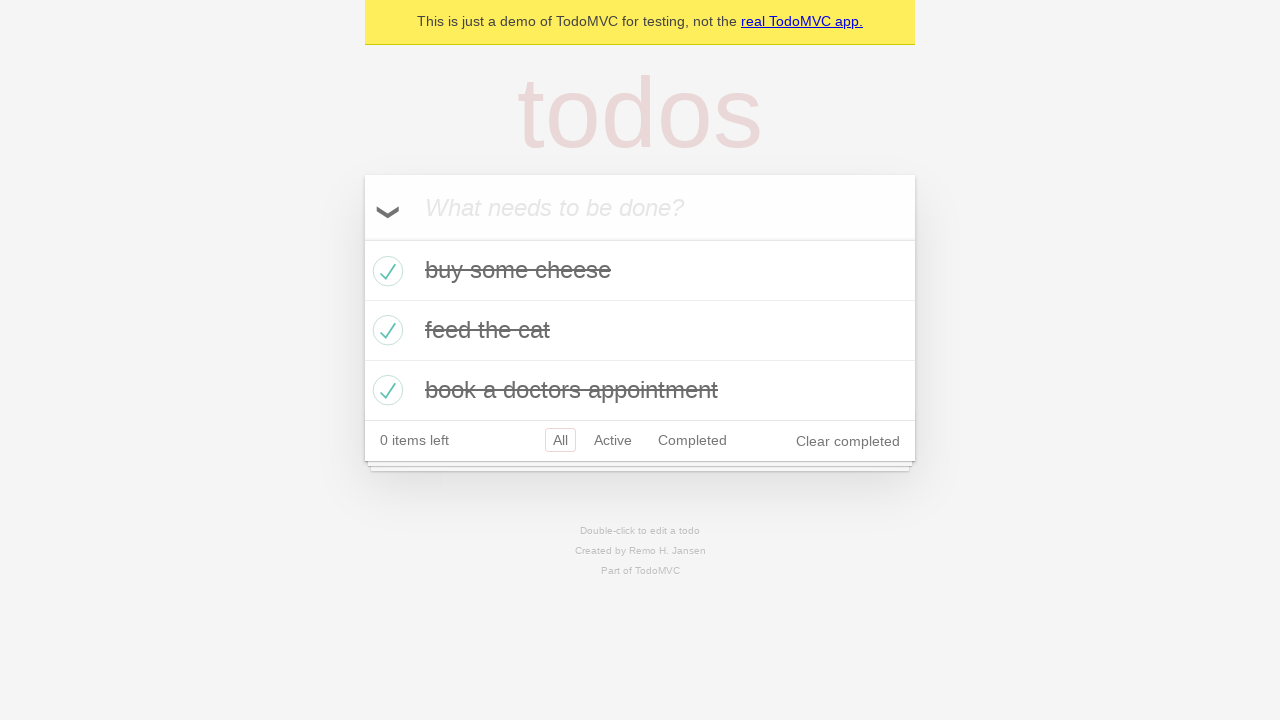

Waited for todo items to display completed state
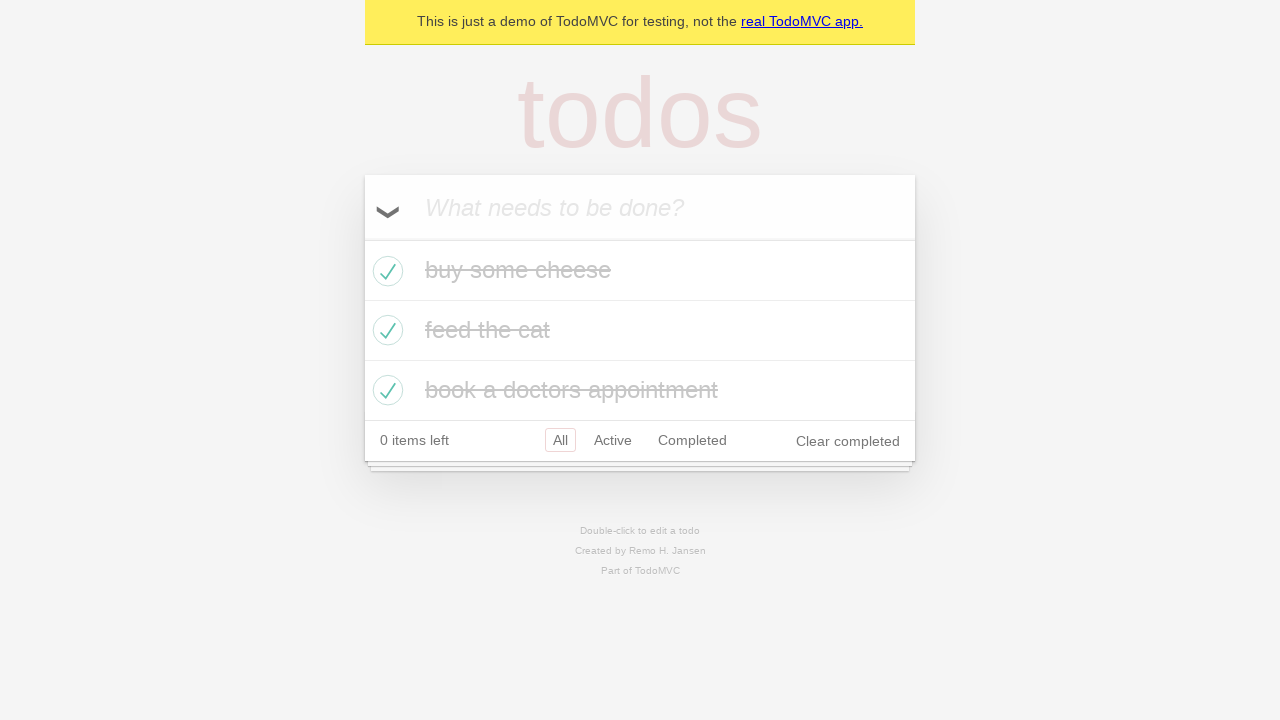

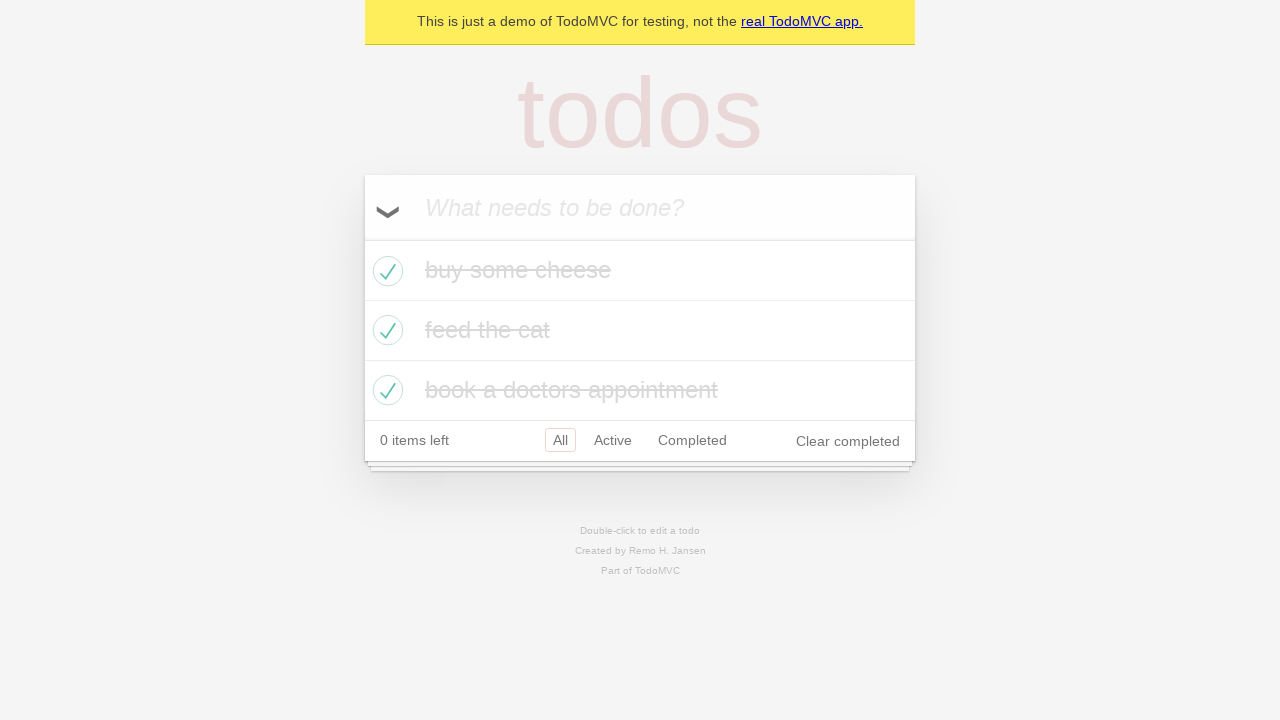